Tests radio button interaction on an HTML forms tutorial page by locating radio button elements and clicking on one of them to verify selection works.

Starting URL: https://echoecho.com/htmlforms10.htm

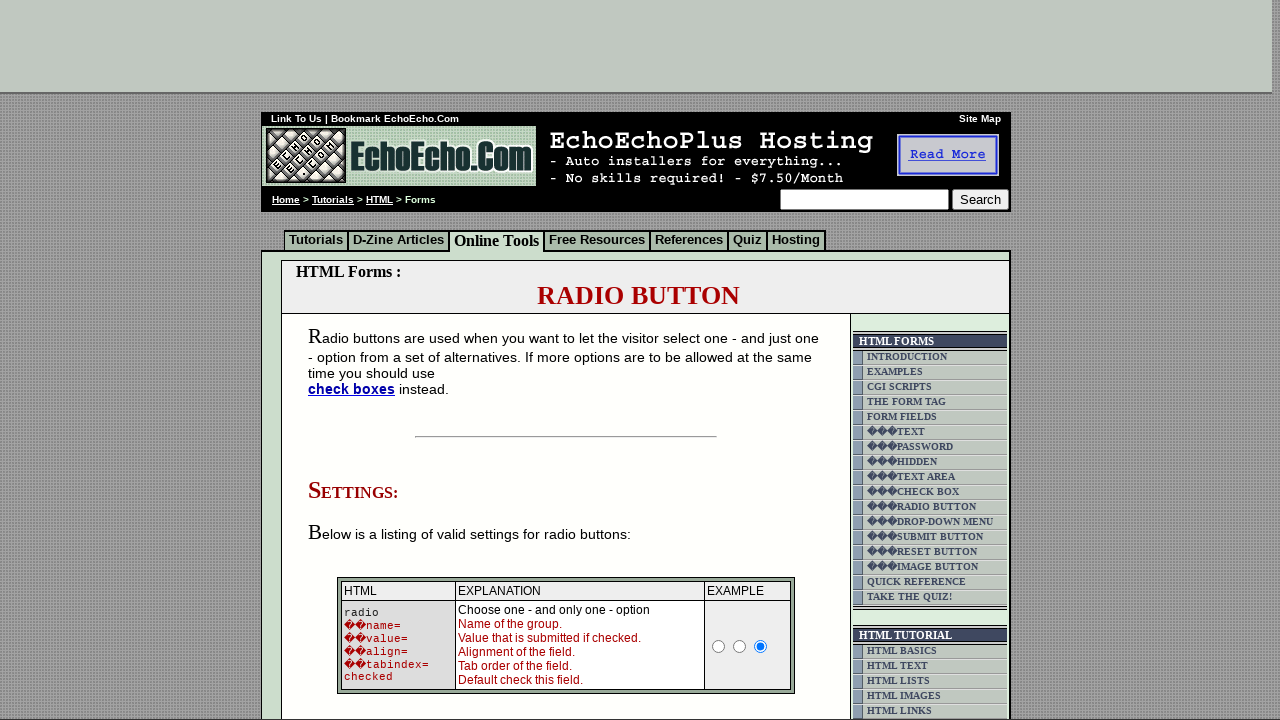

Set viewport size to 1920x1080
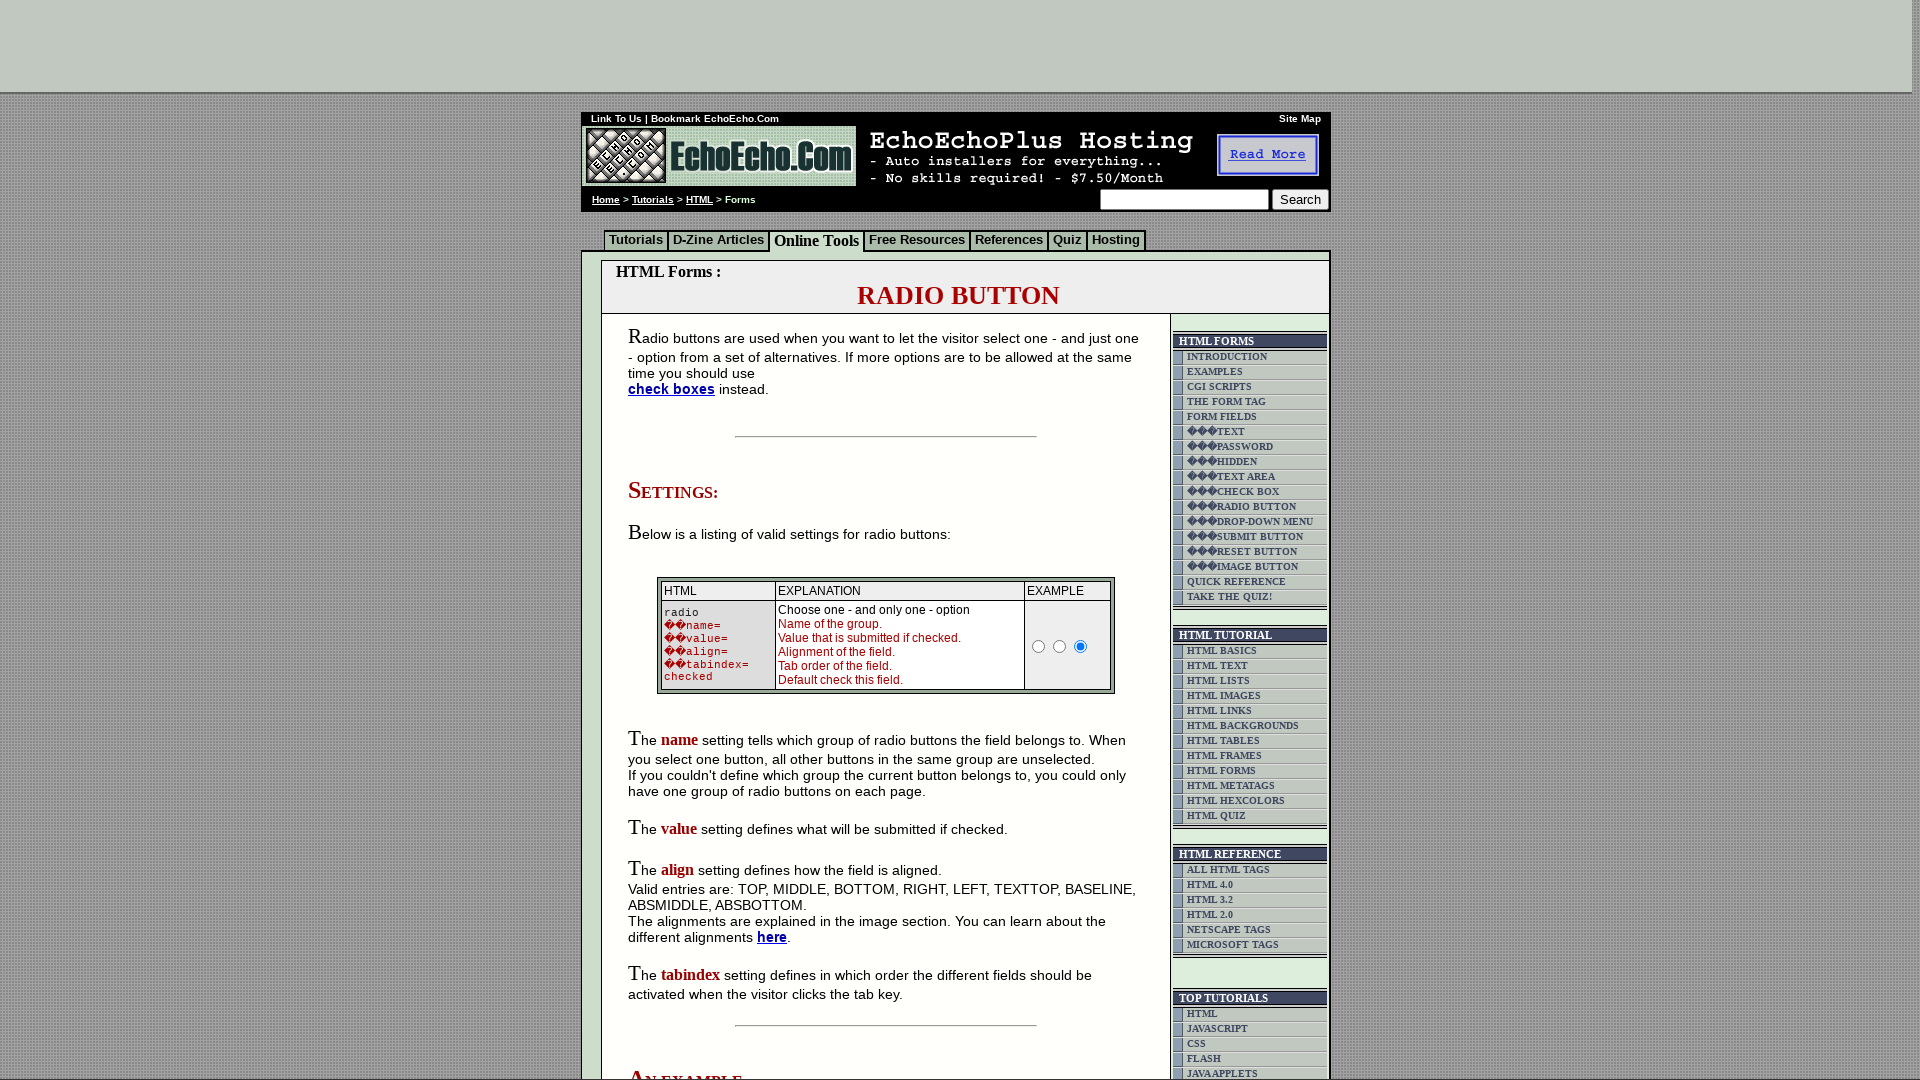

Radio button container loaded and ready
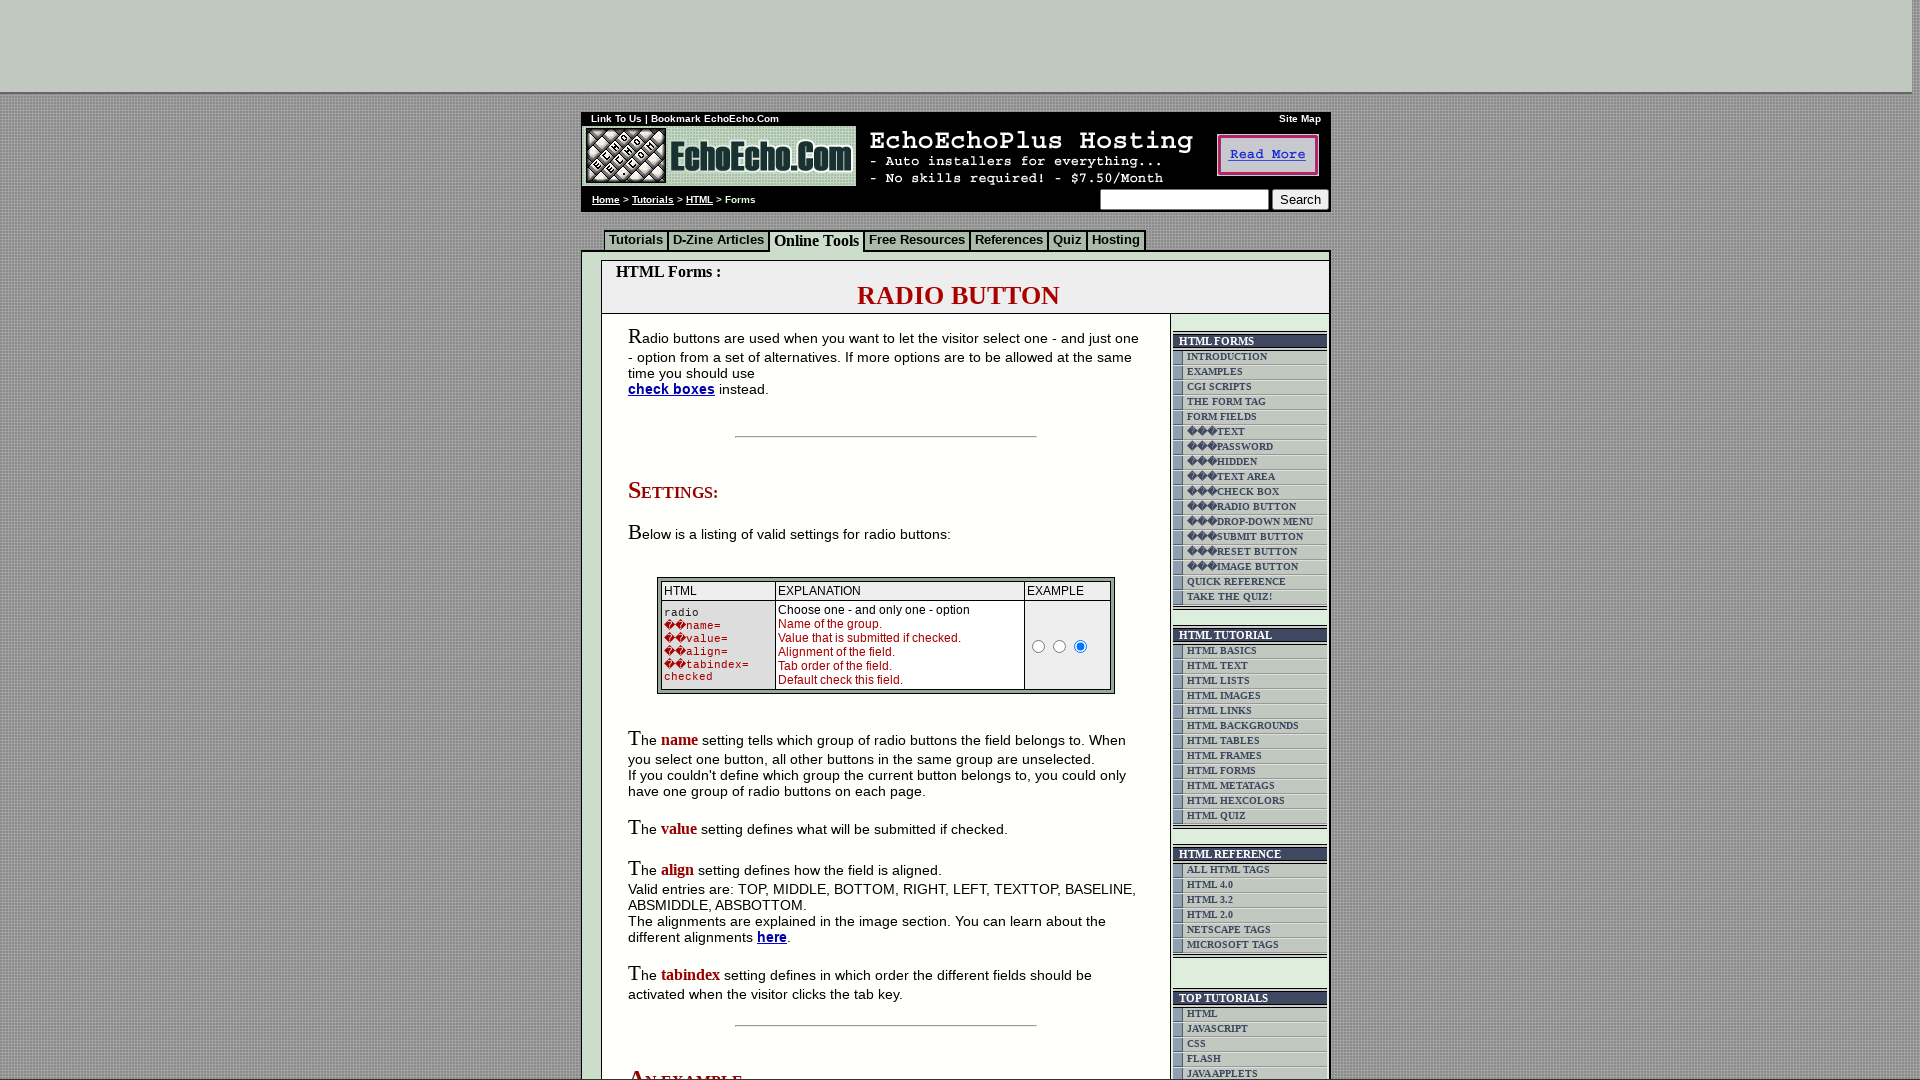

Located all radio button elements in the form
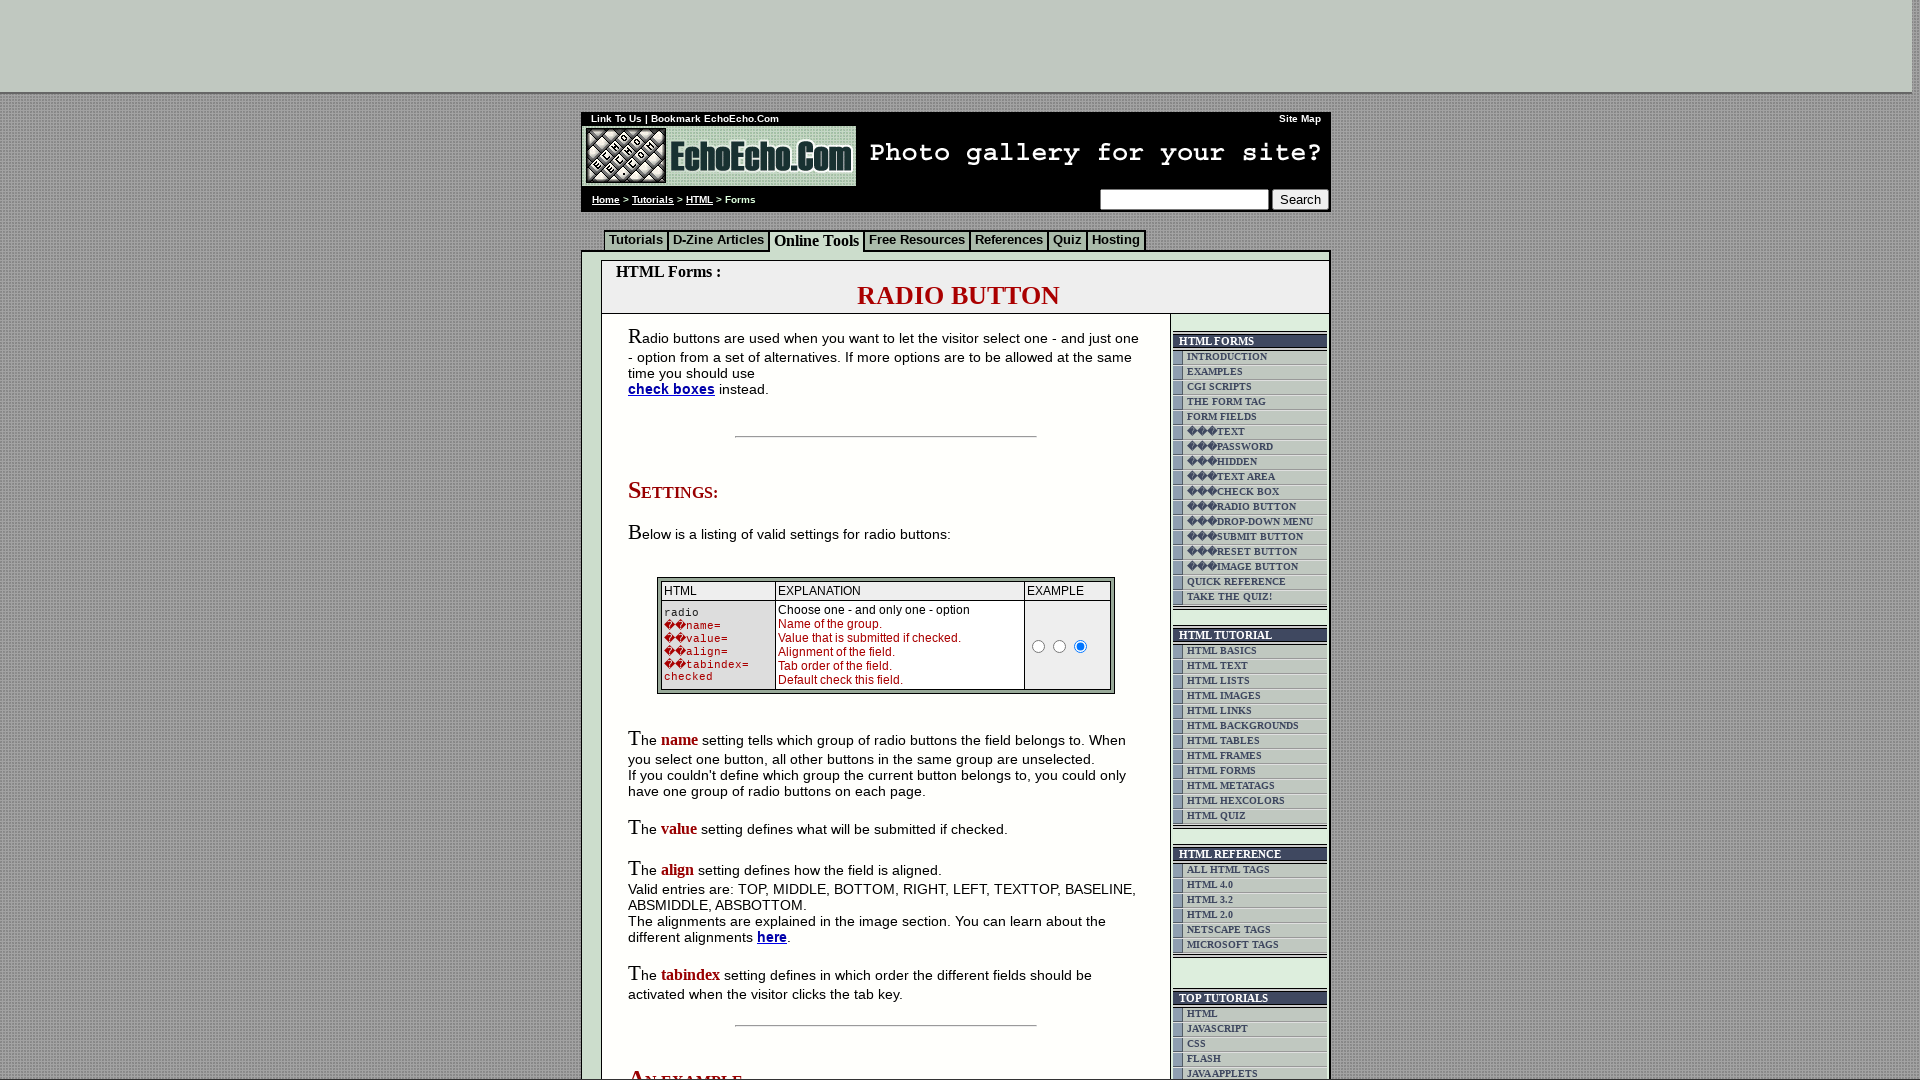

Clicked the second radio button to select it at (676, 540) on xpath=//html/body/div[2]/table[9]/tbody/tr/td[4]/table/tbody/tr/td/div/span/form
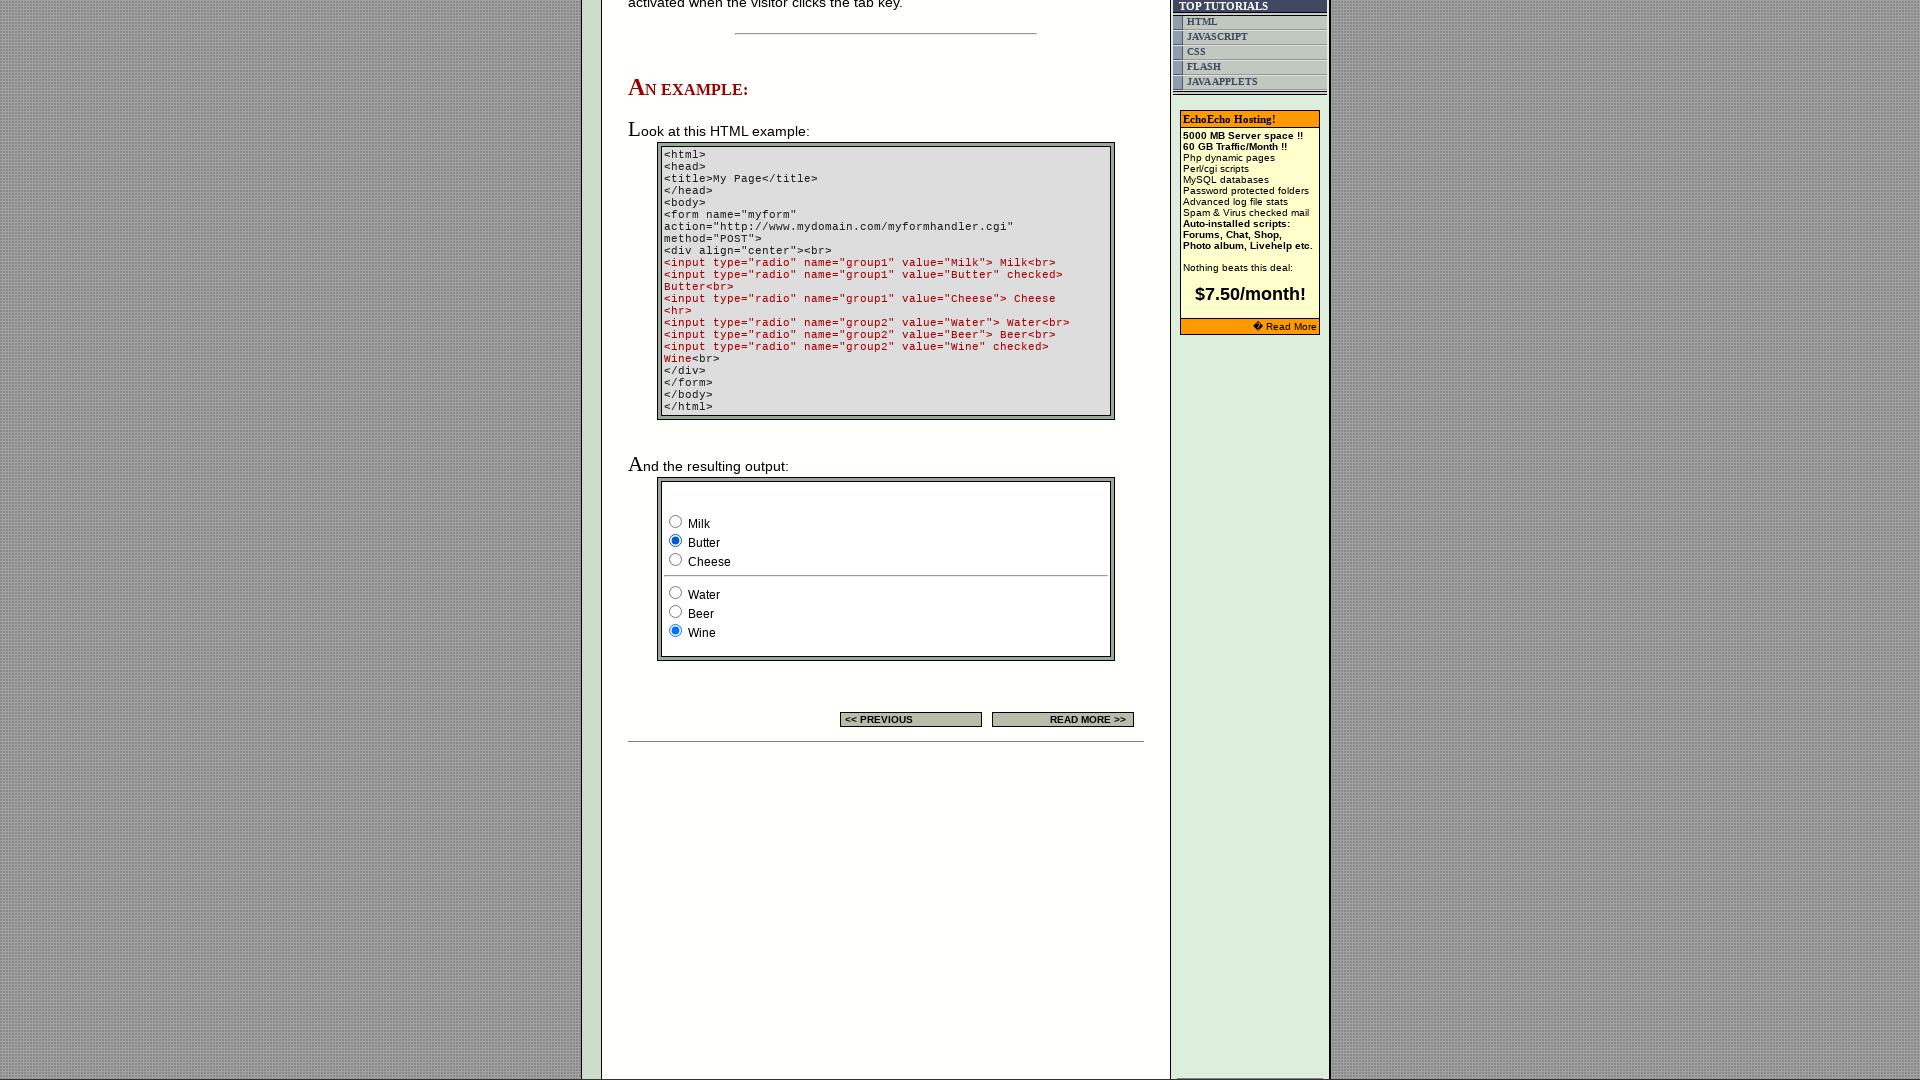

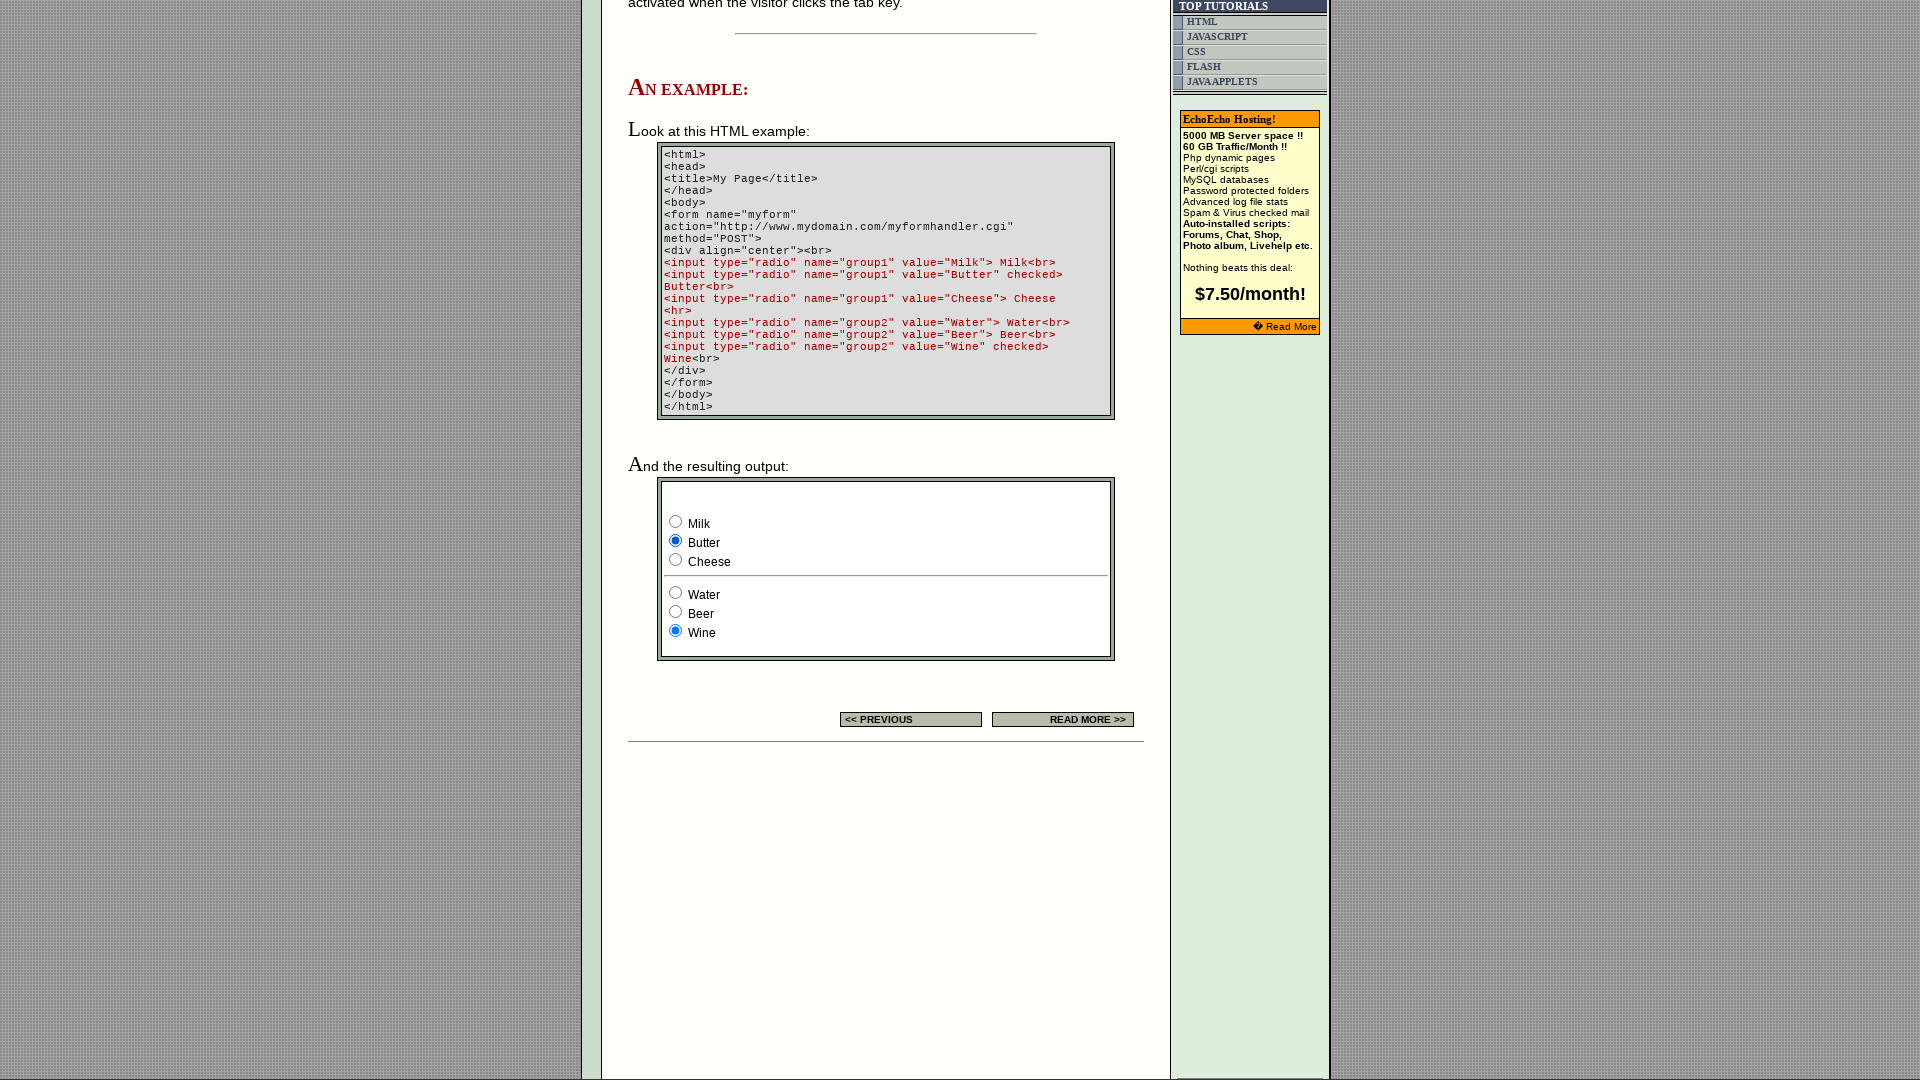